Navigates to Zerodha Kite trading platform homepage and verifies the page loads successfully

Starting URL: https://kite.zerodha.com/

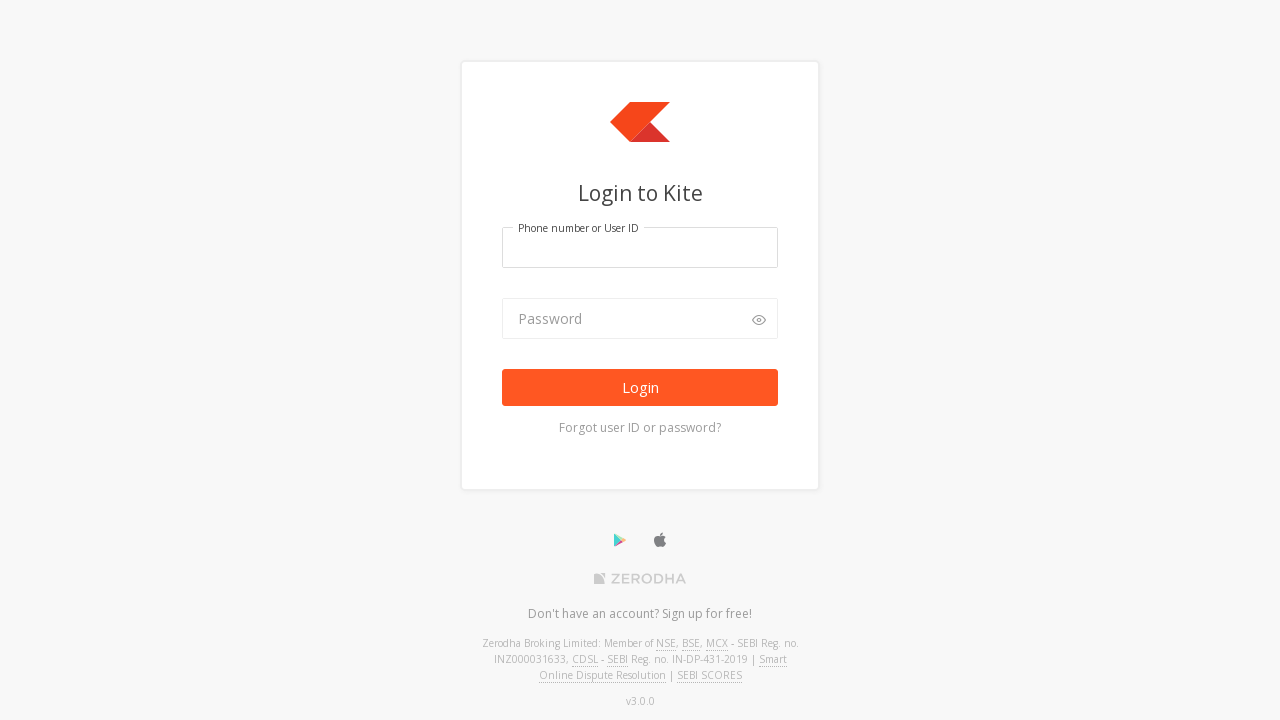

Set viewport size to 1920x1080
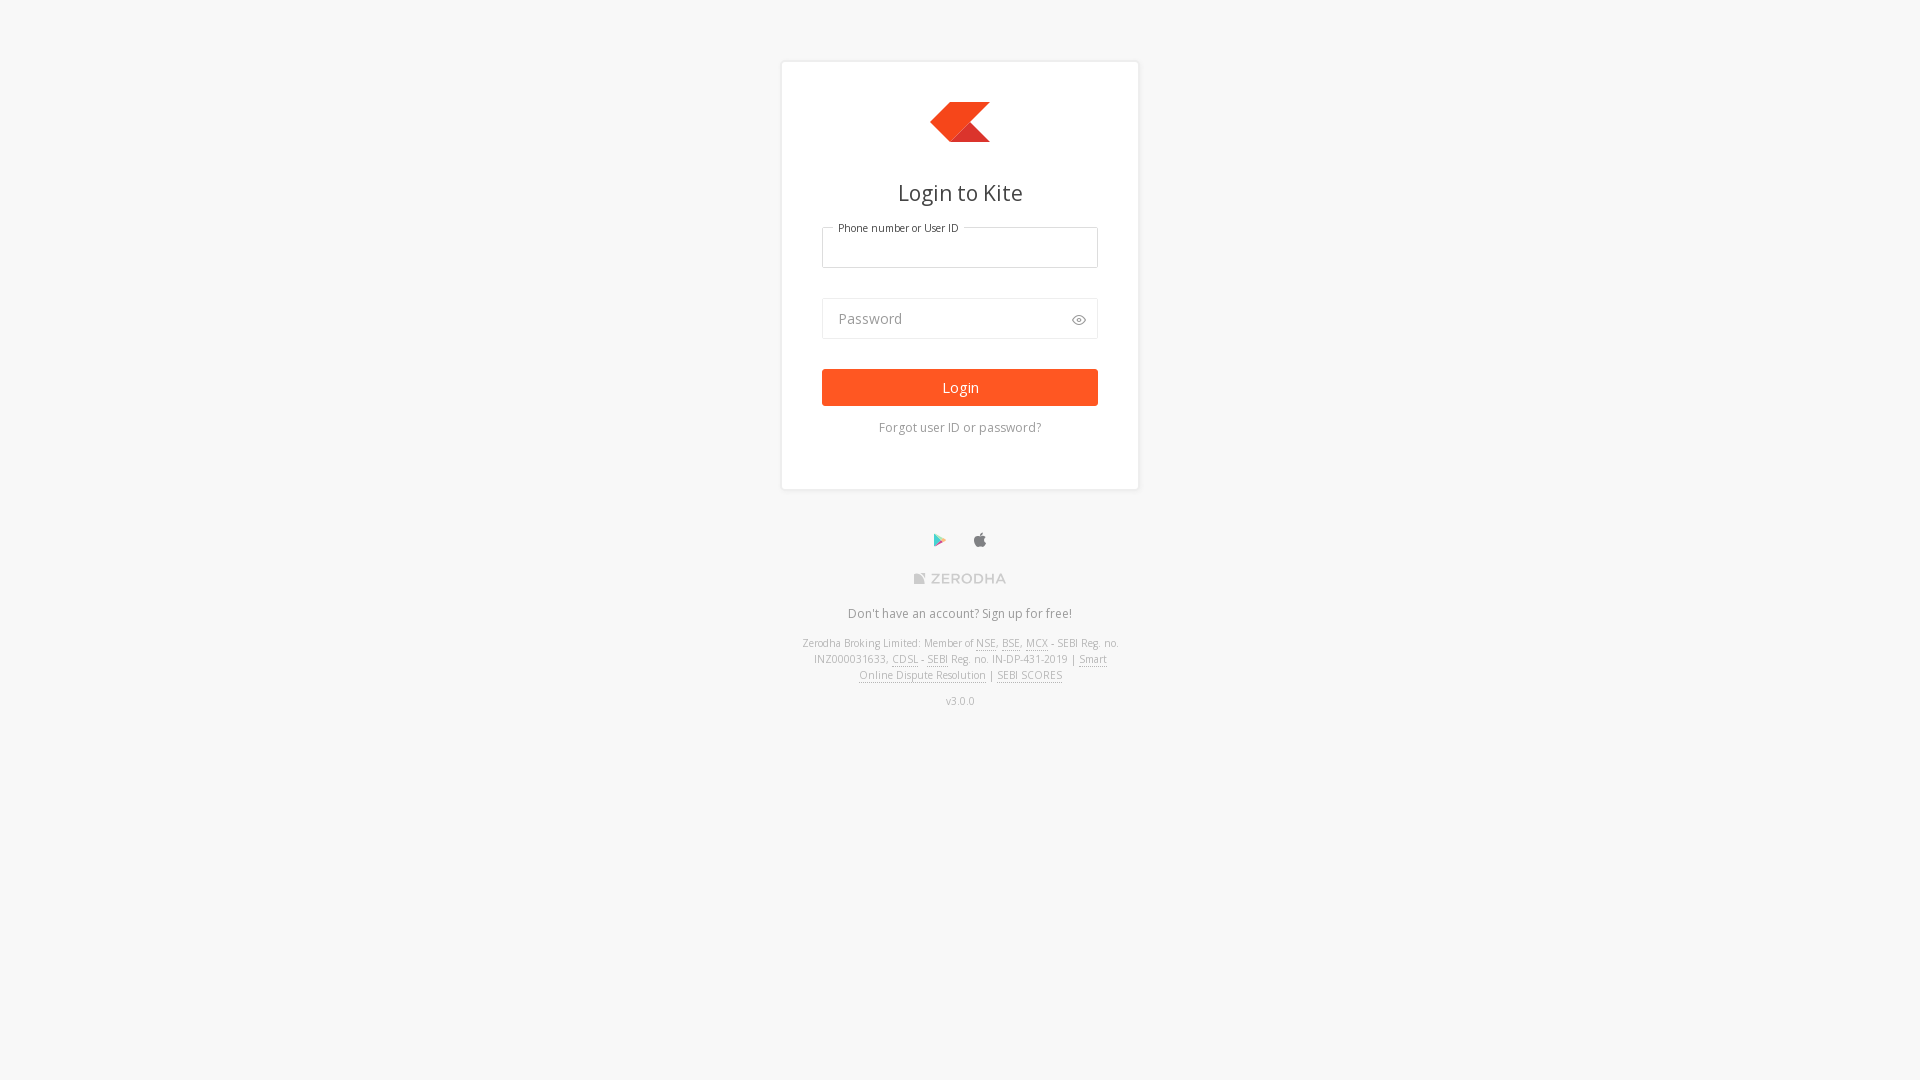

Navigated to Zerodha Kite trading platform homepage
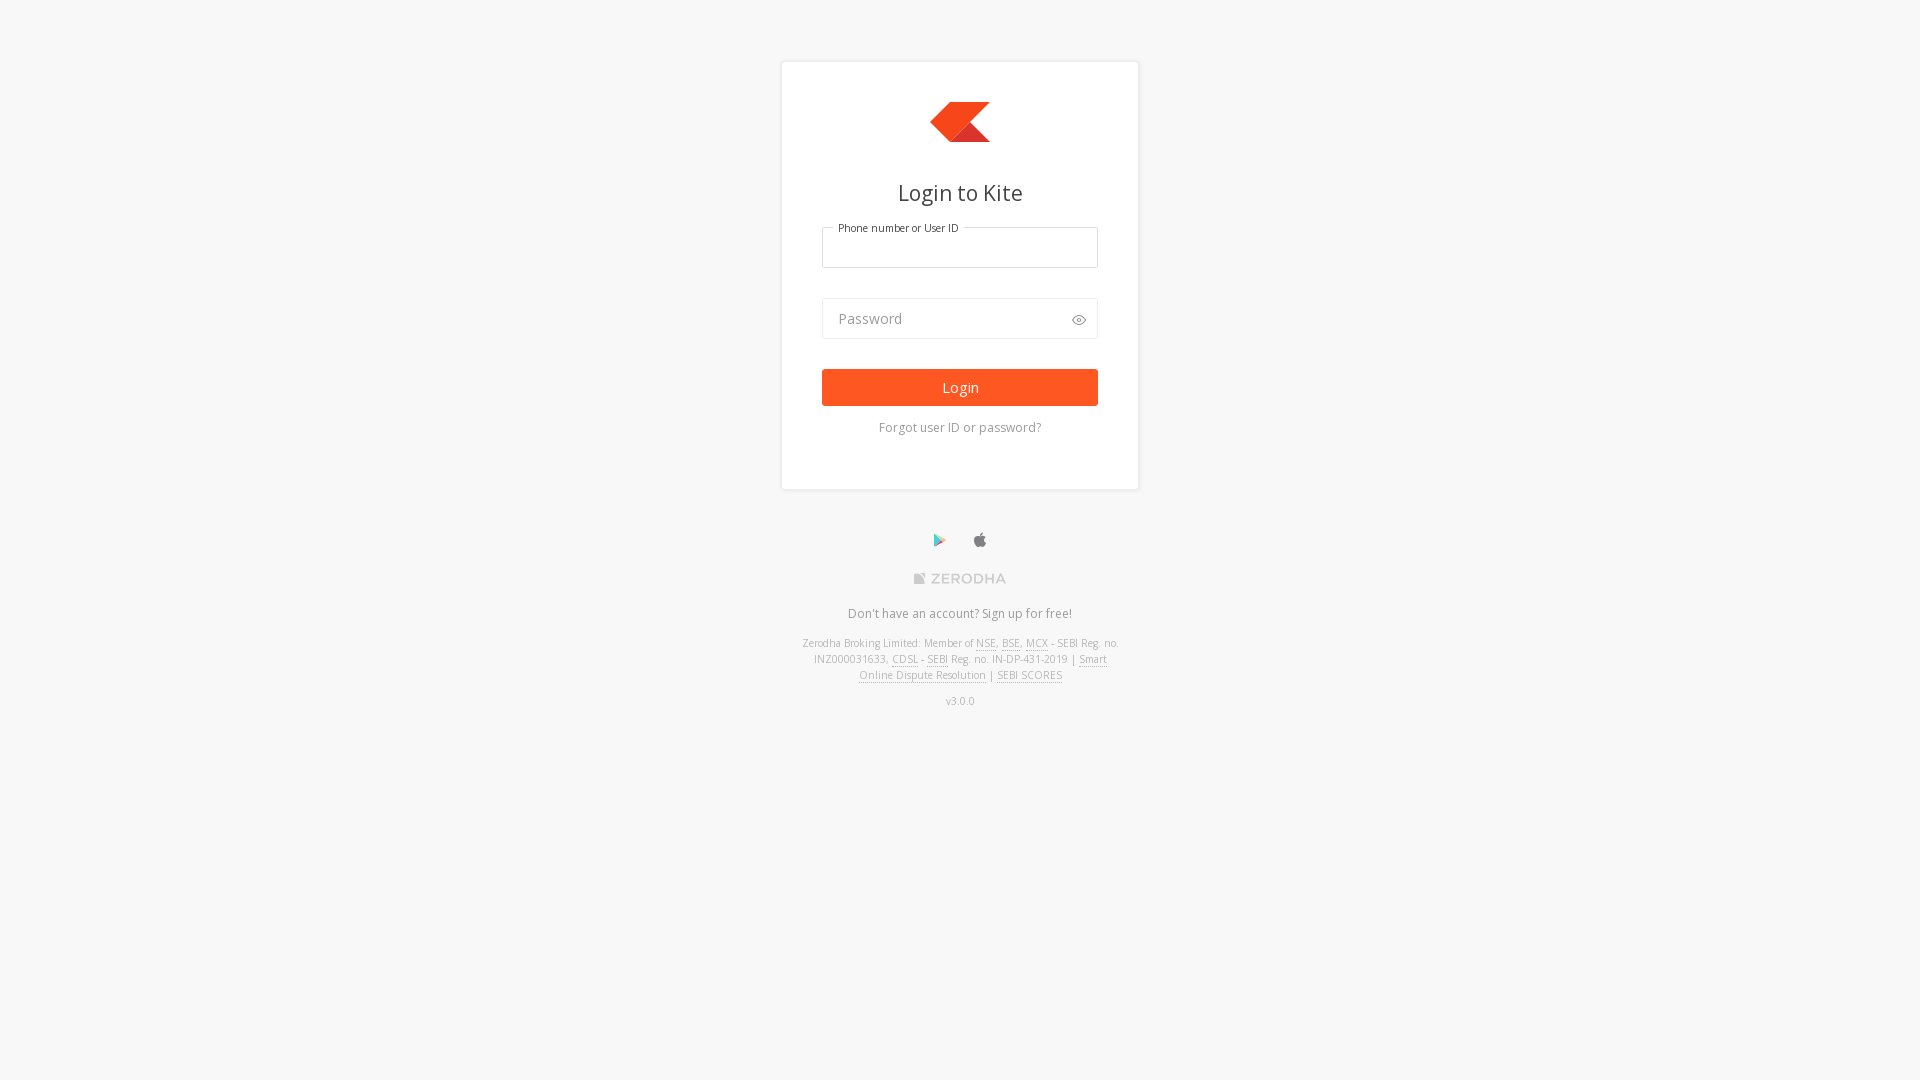

Page loaded successfully - DOM content loaded
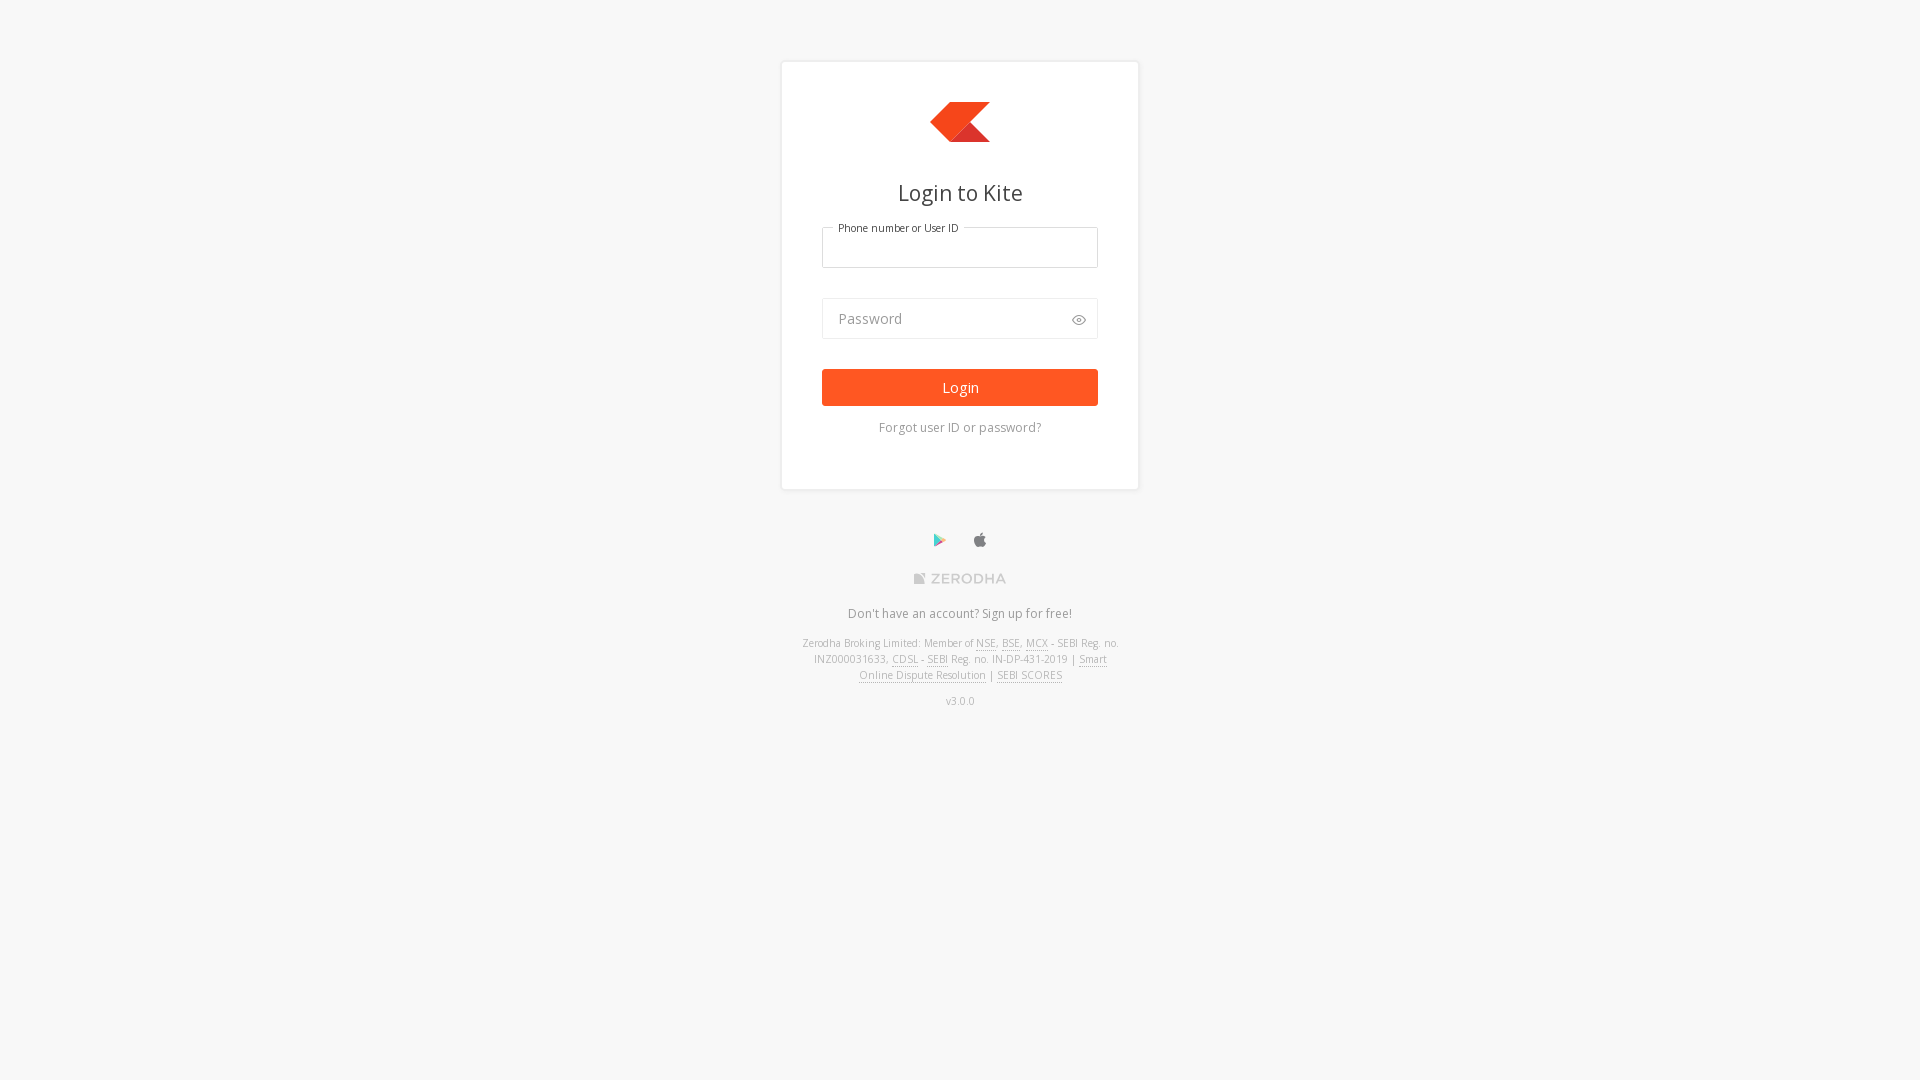

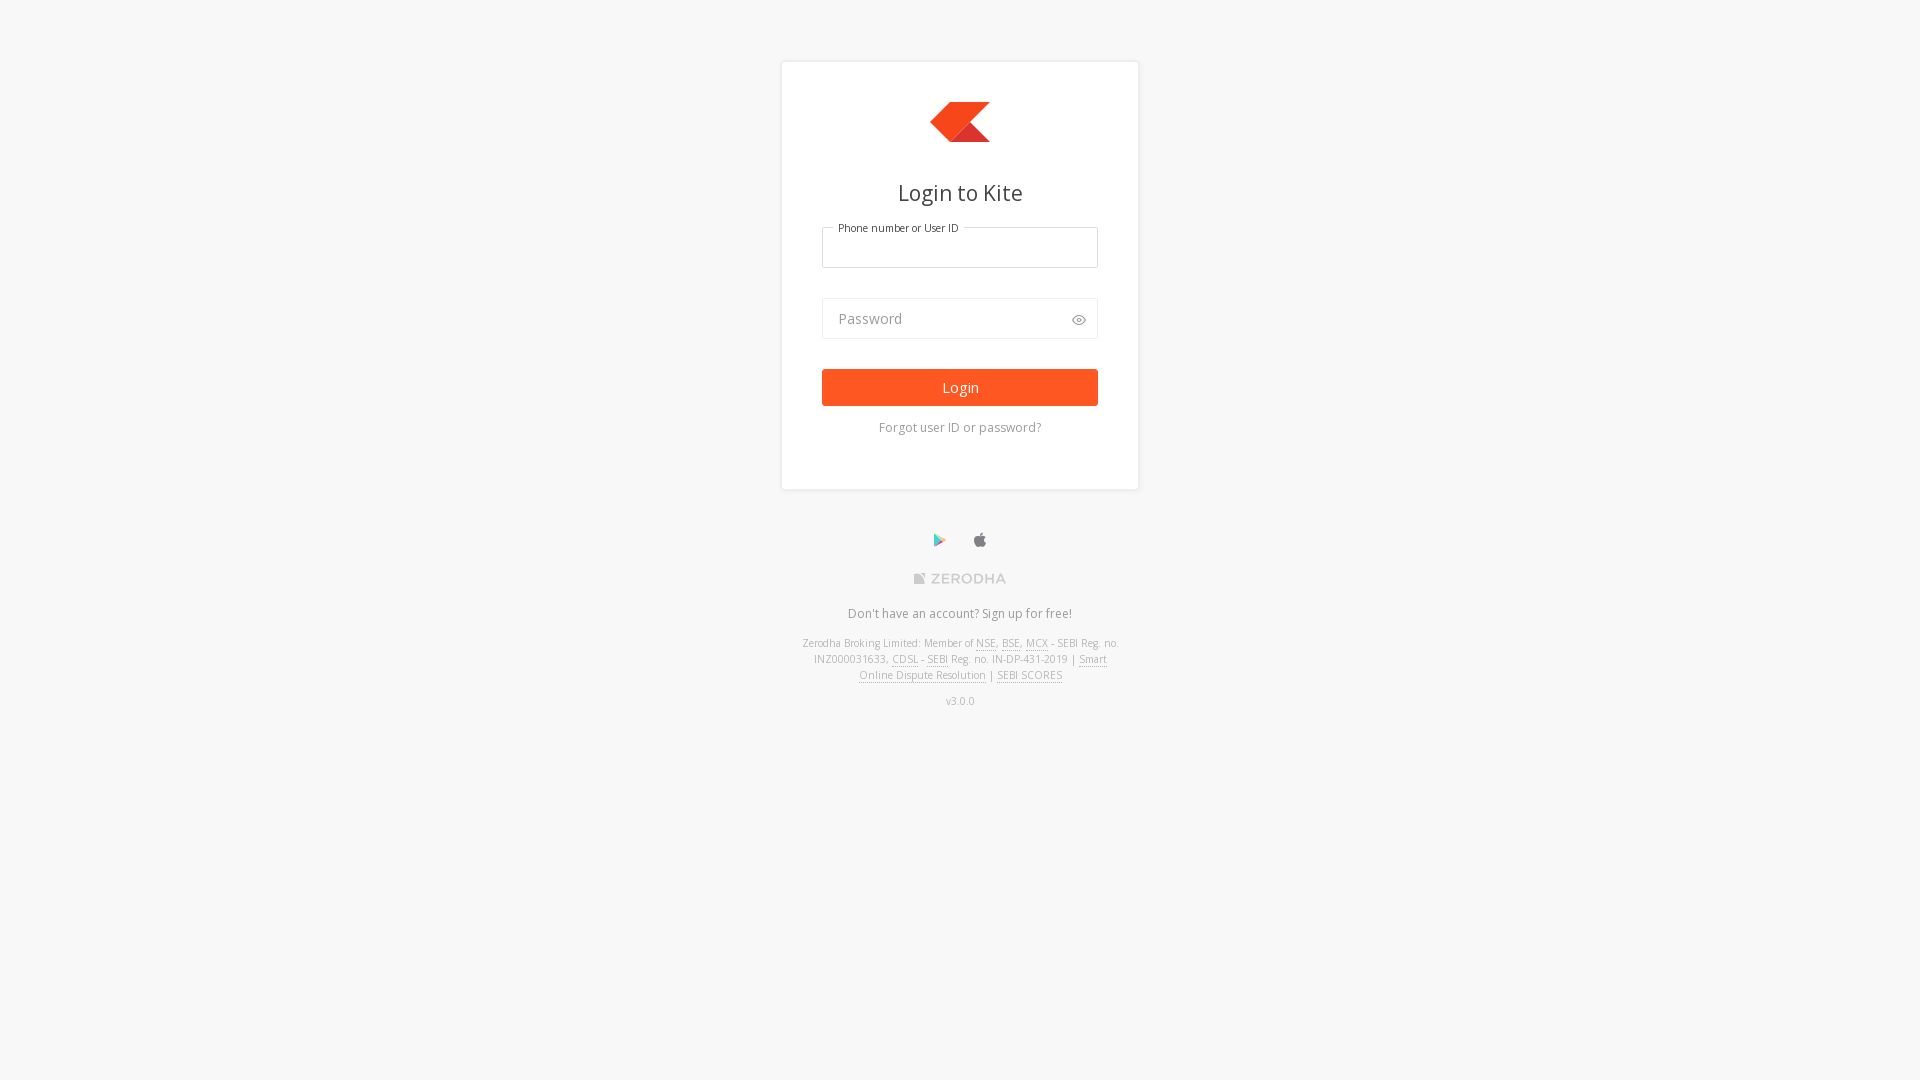